Tests that marking a single item complete adds the 'completed' class to the list item

Starting URL: https://todomvc.com/examples/react/dist/

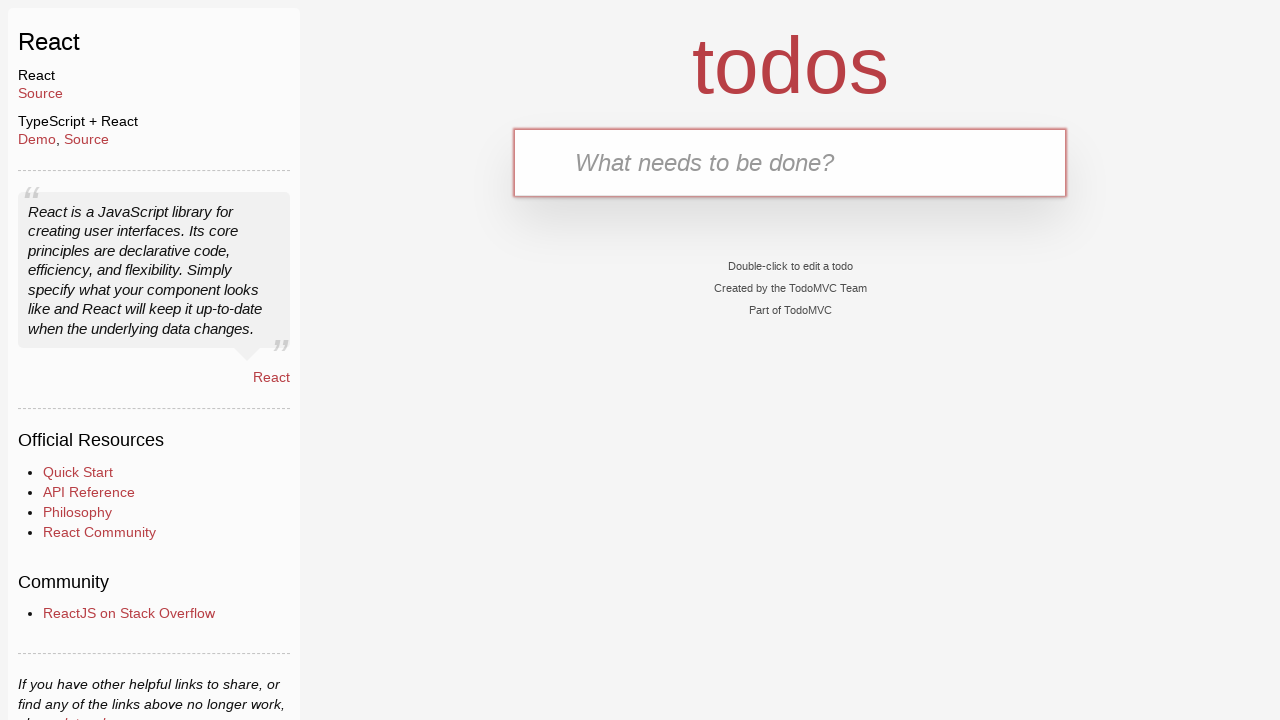

Filled new todo input with 'test1' on .new-todo
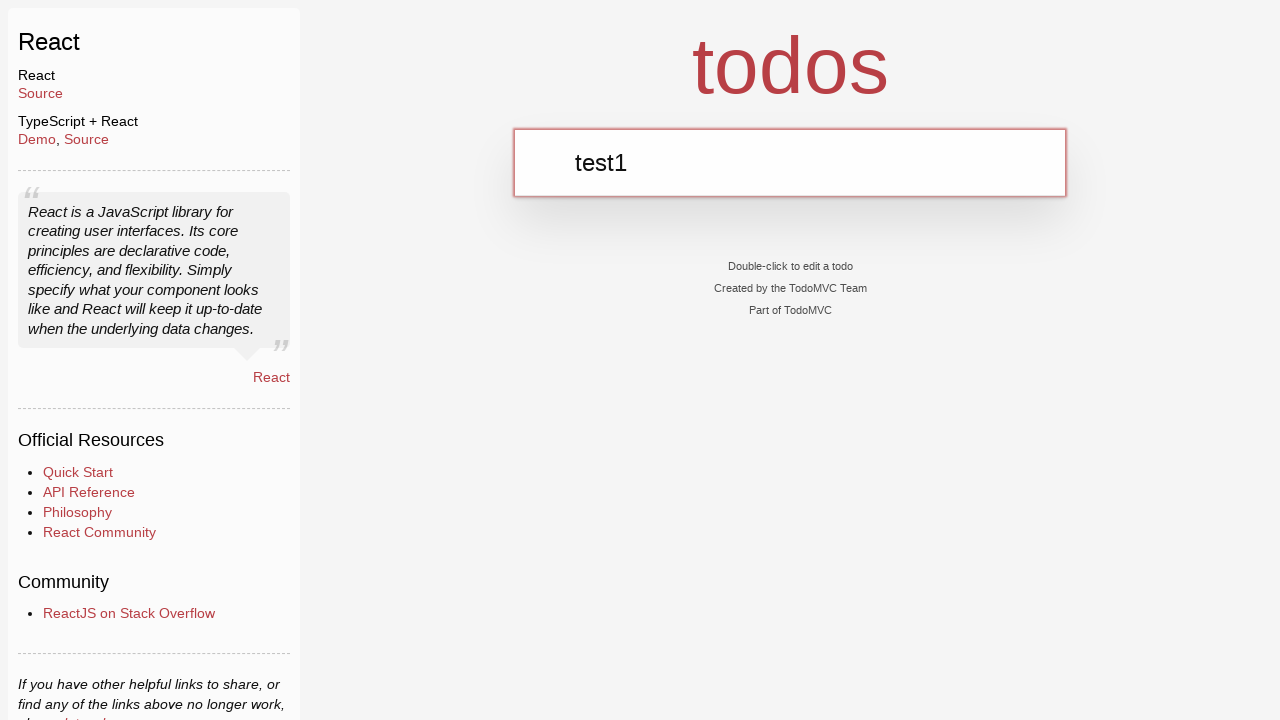

Pressed Enter to add todo item on .new-todo
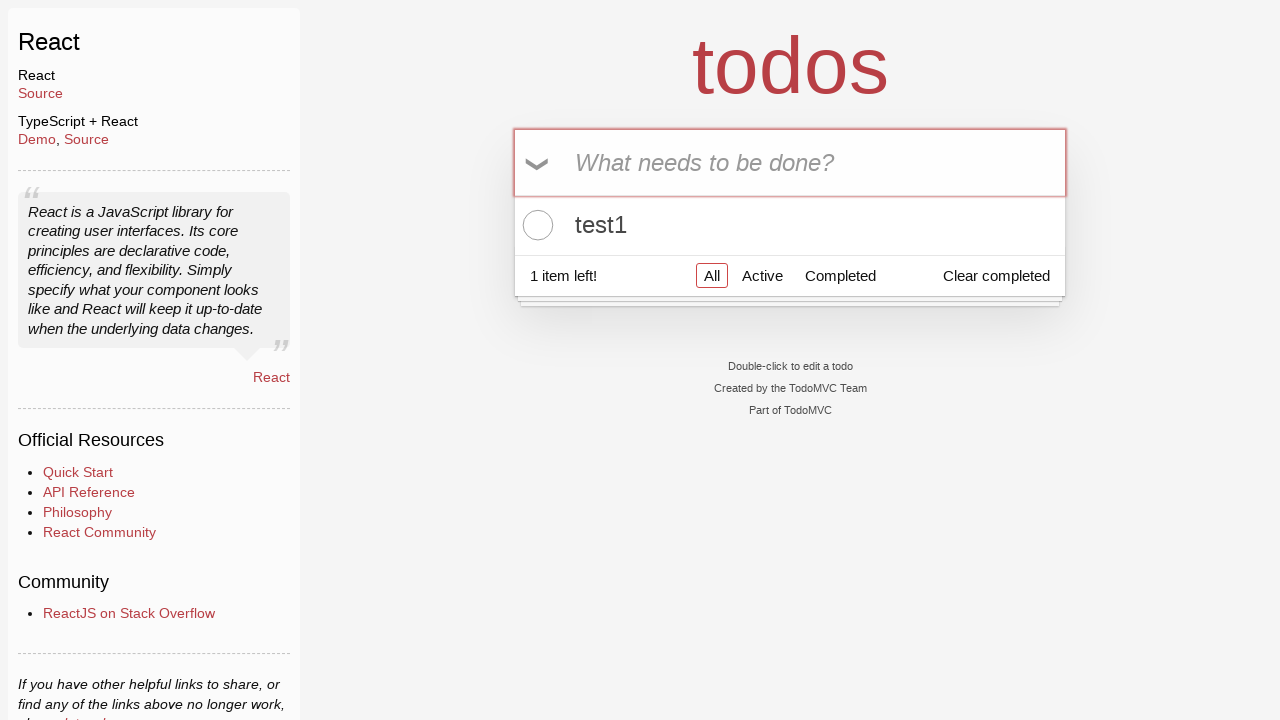

Clicked toggle checkbox to mark item as complete at (535, 225) on .todo-list li .toggle >> nth=0
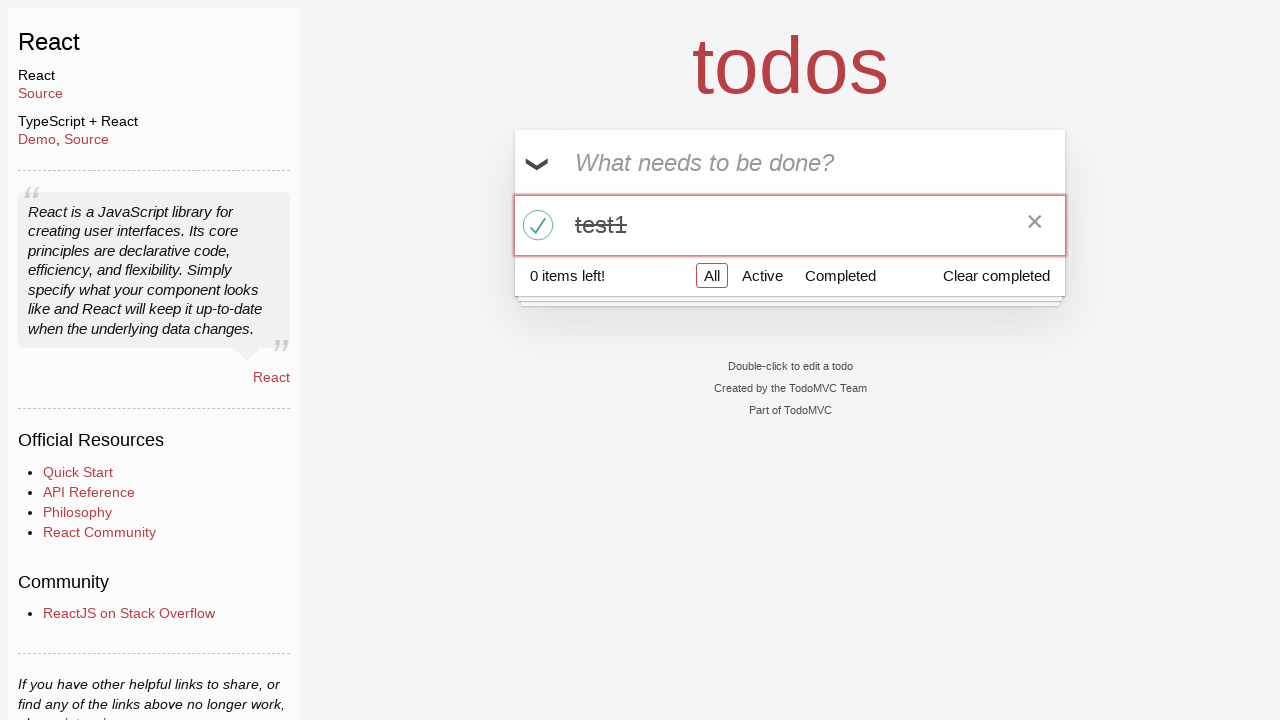

Retrieved class attribute from list item
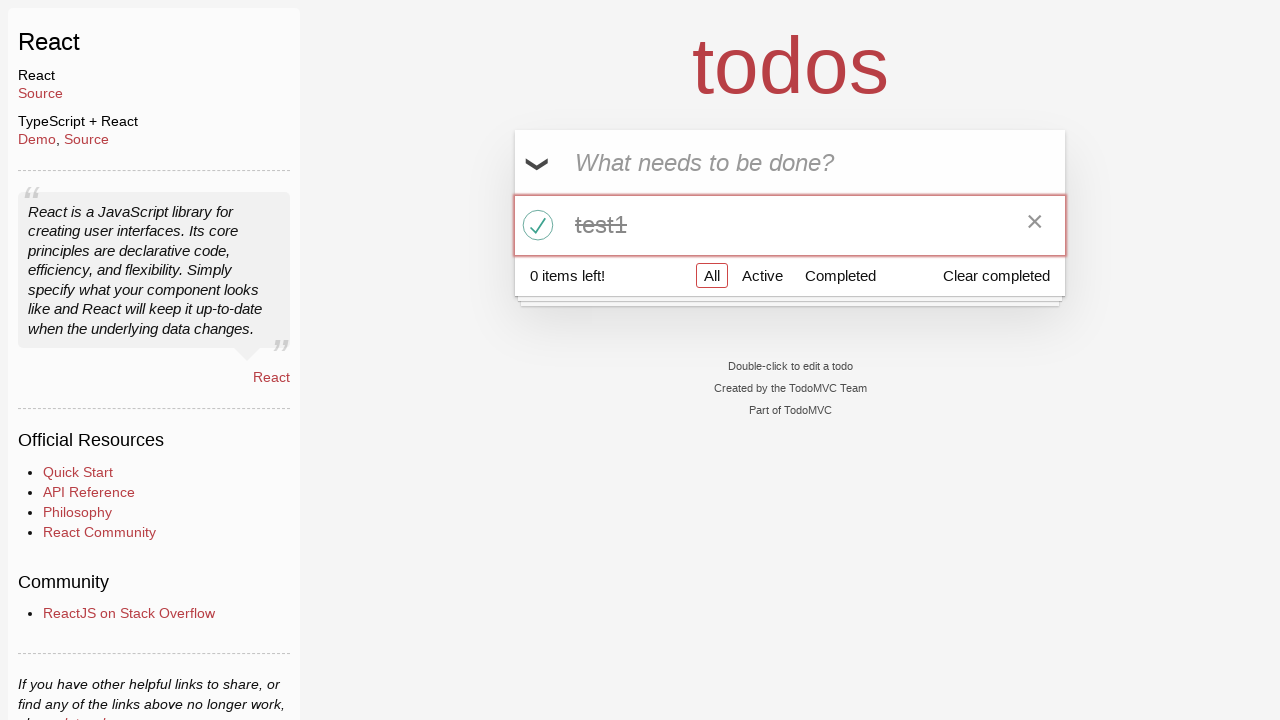

Verified that list item has 'completed' class
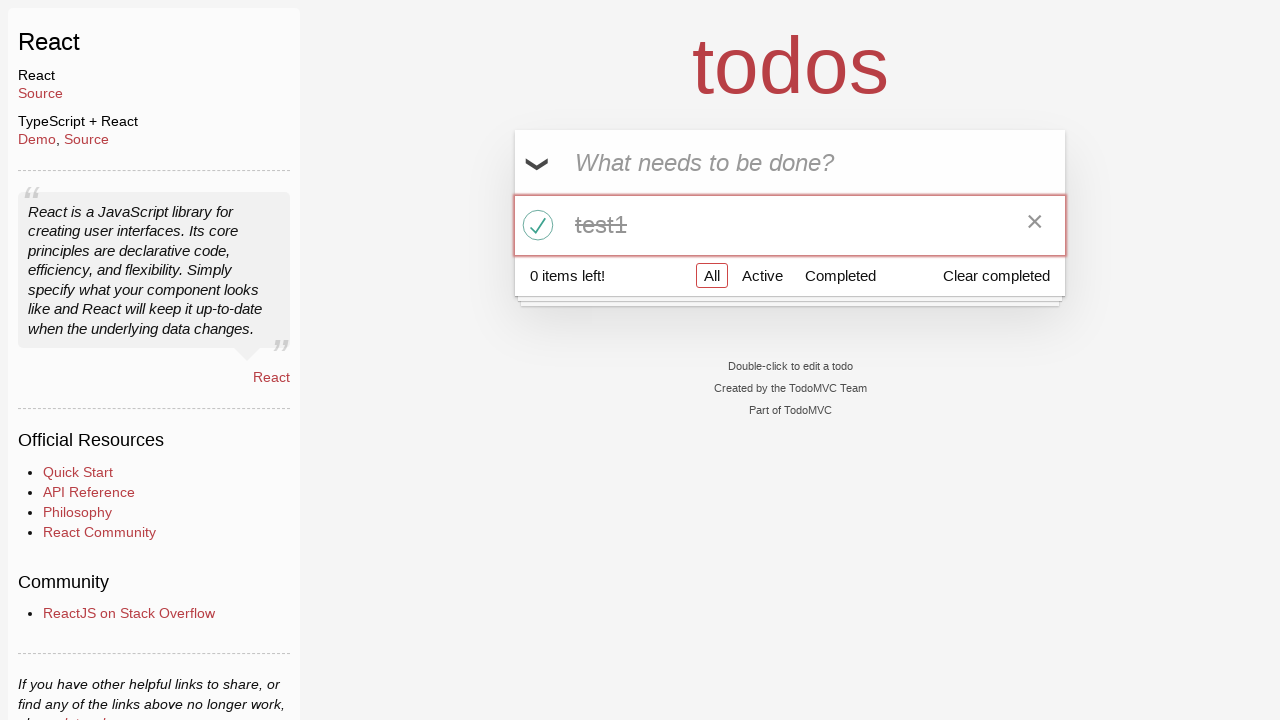

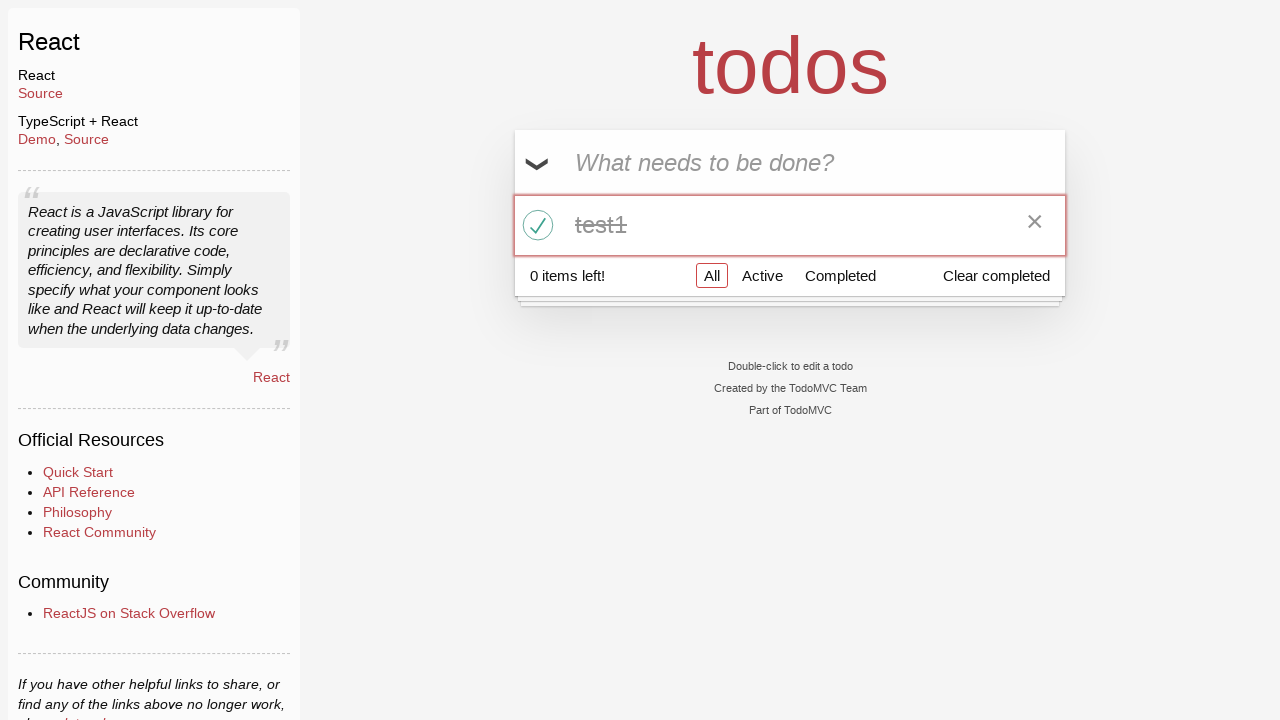